Tests checkbox handling by selecting the first 3 checkboxes, then unselecting all selected checkboxes on the page

Starting URL: https://testautomationpractice.blogspot.com/

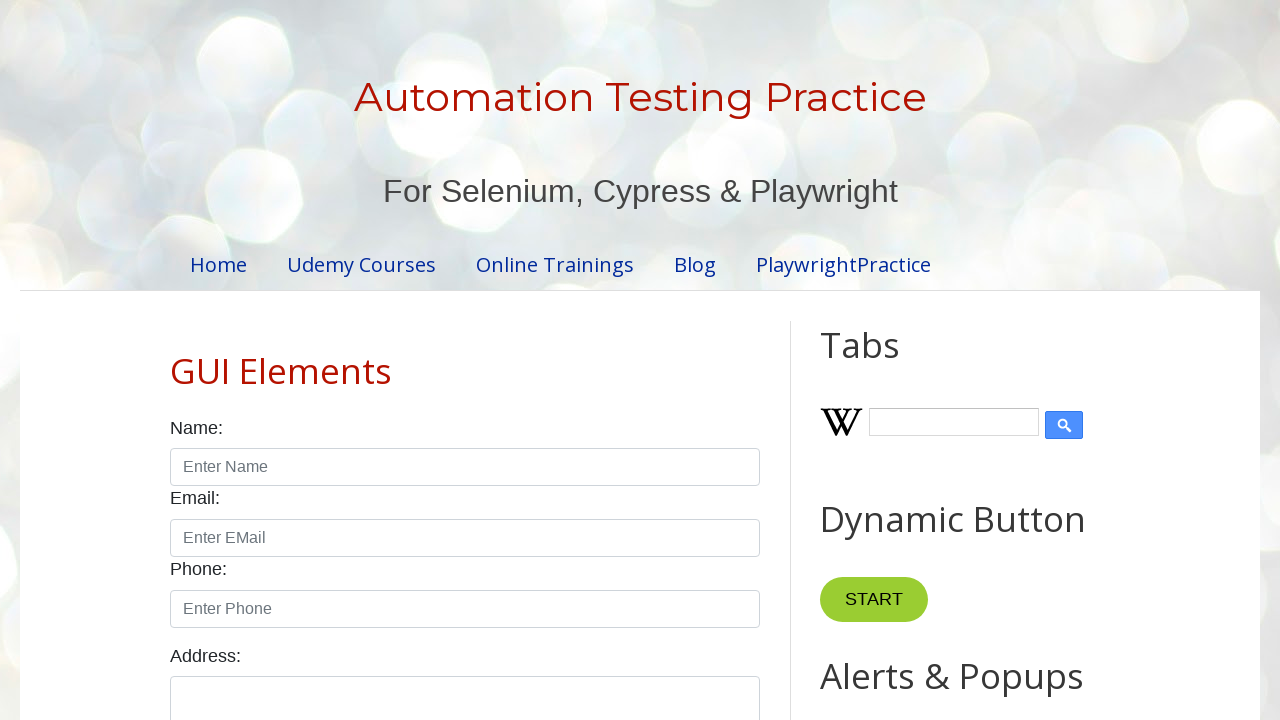

Located all checkboxes with class 'form-check-input'
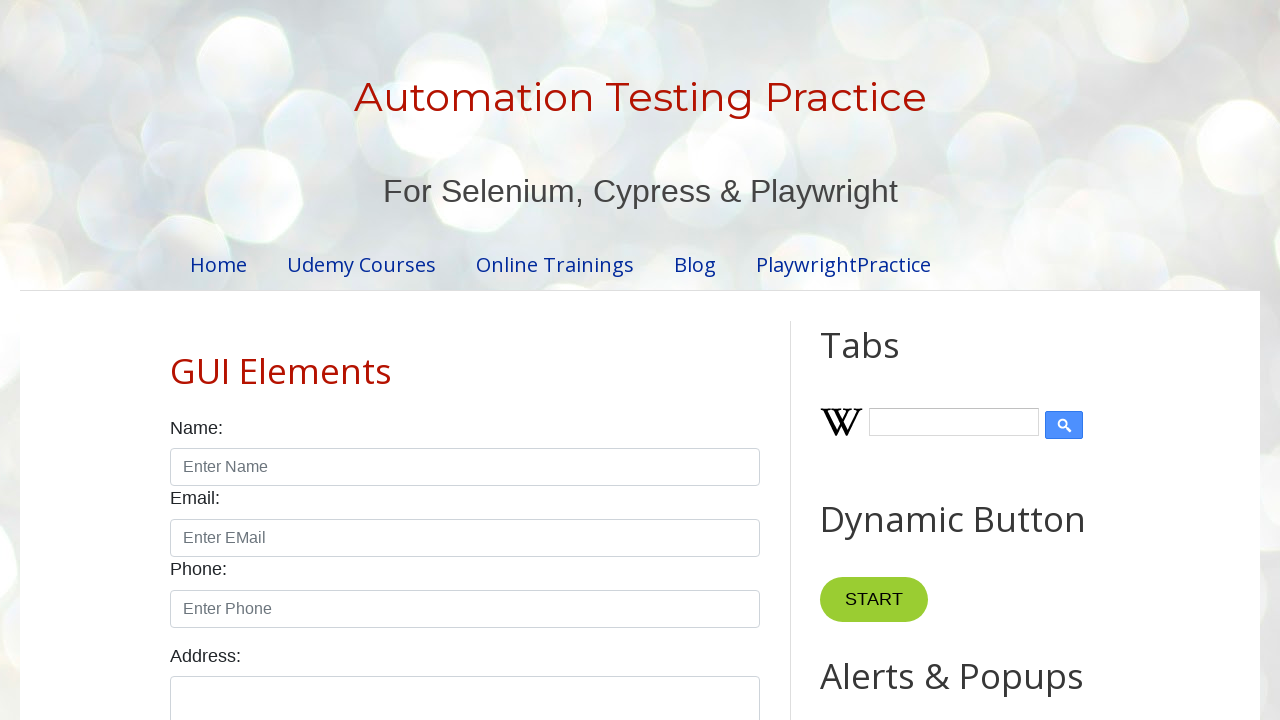

Clicked checkbox 1 to select it at (176, 360) on xpath=//input[@class='form-check-input' and @type='checkbox'] >> nth=0
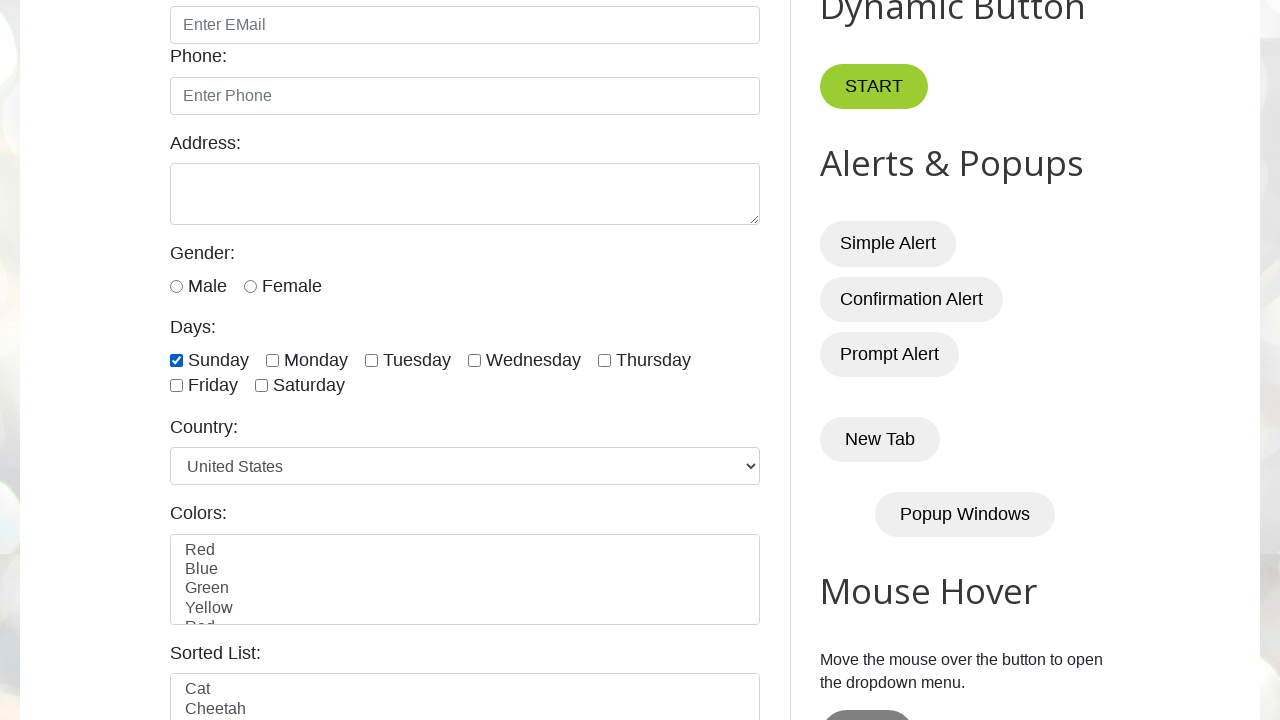

Clicked checkbox 2 to select it at (272, 360) on xpath=//input[@class='form-check-input' and @type='checkbox'] >> nth=1
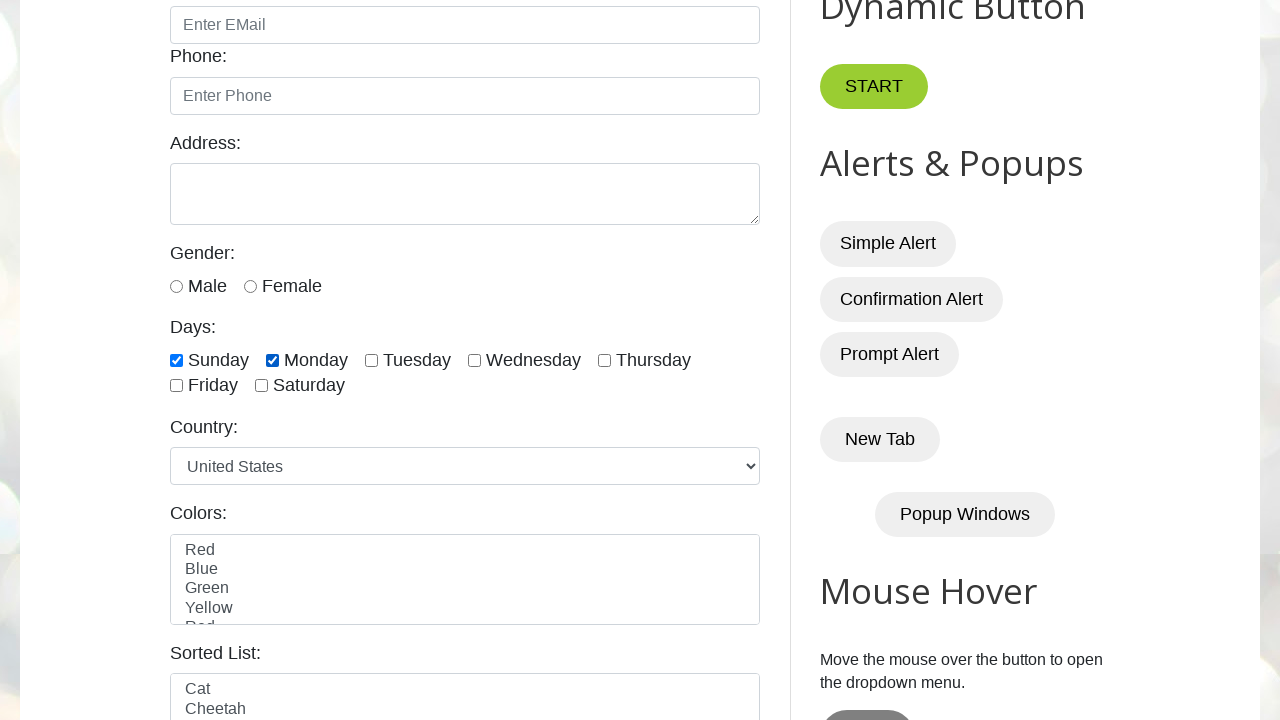

Clicked checkbox 3 to select it at (372, 360) on xpath=//input[@class='form-check-input' and @type='checkbox'] >> nth=2
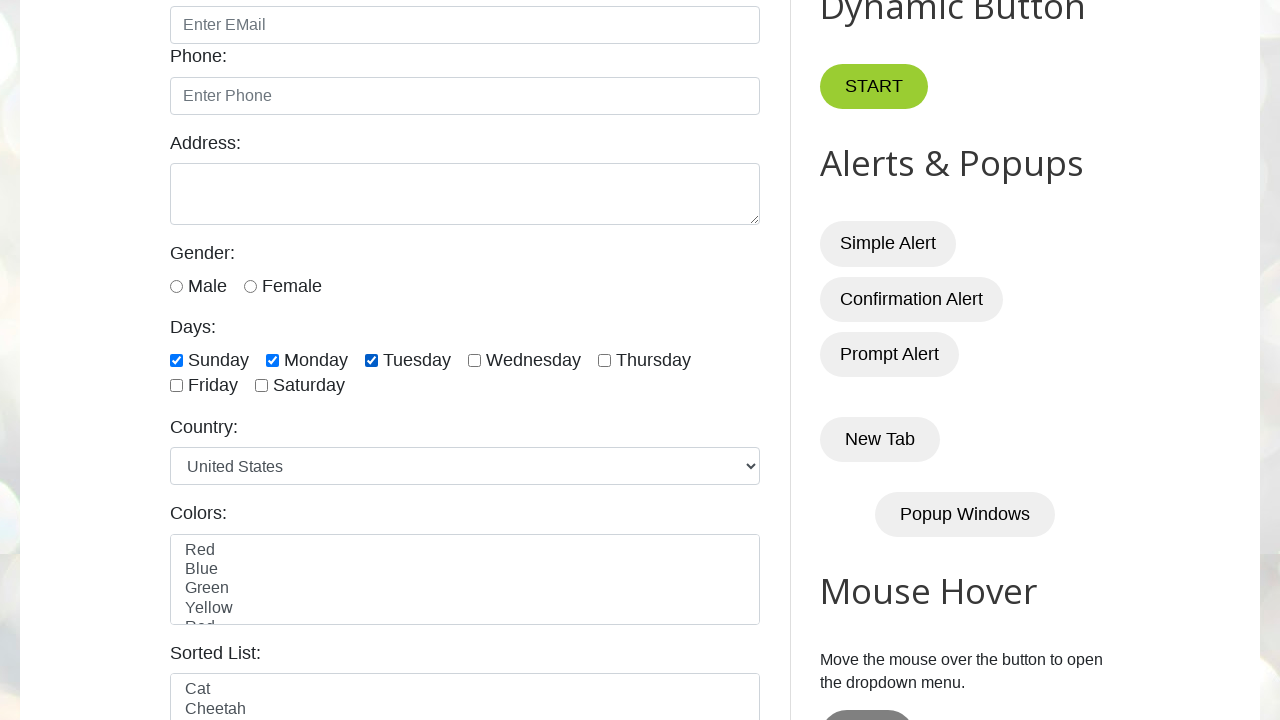

Waited 5 seconds to observe checkbox selections
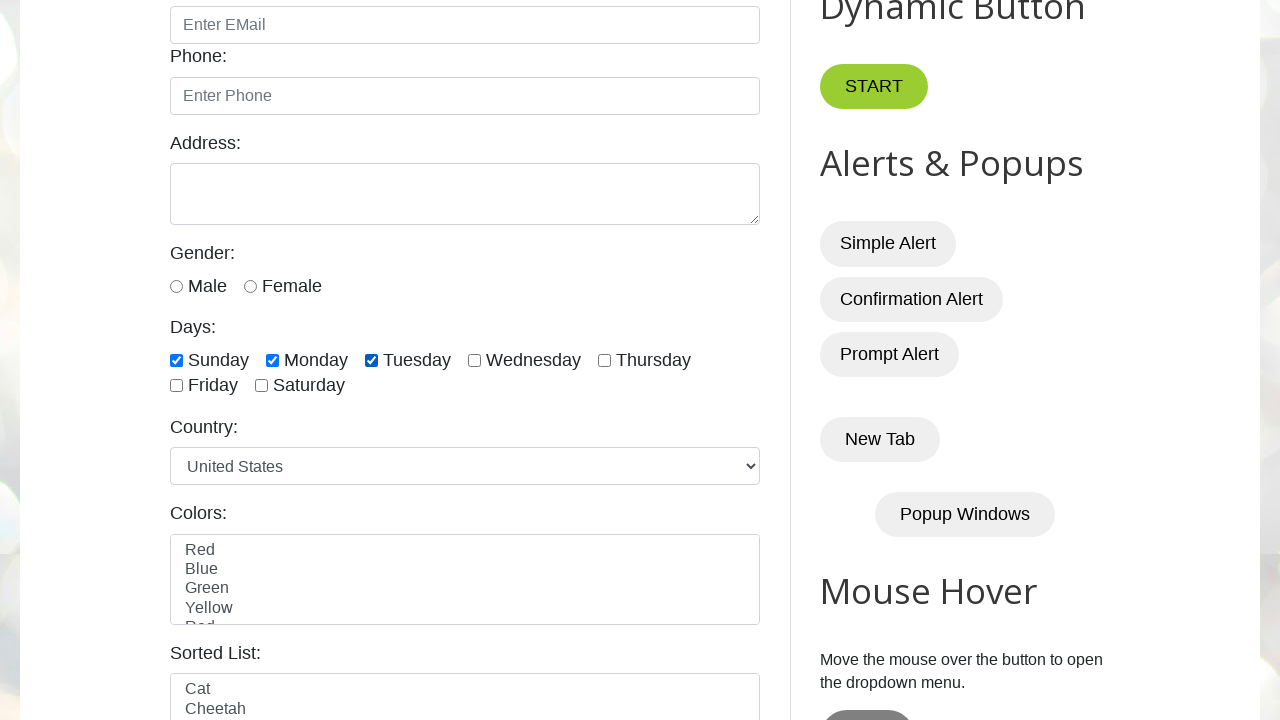

Unselected a checked checkbox at (176, 360) on xpath=//input[@class='form-check-input' and @type='checkbox'] >> nth=0
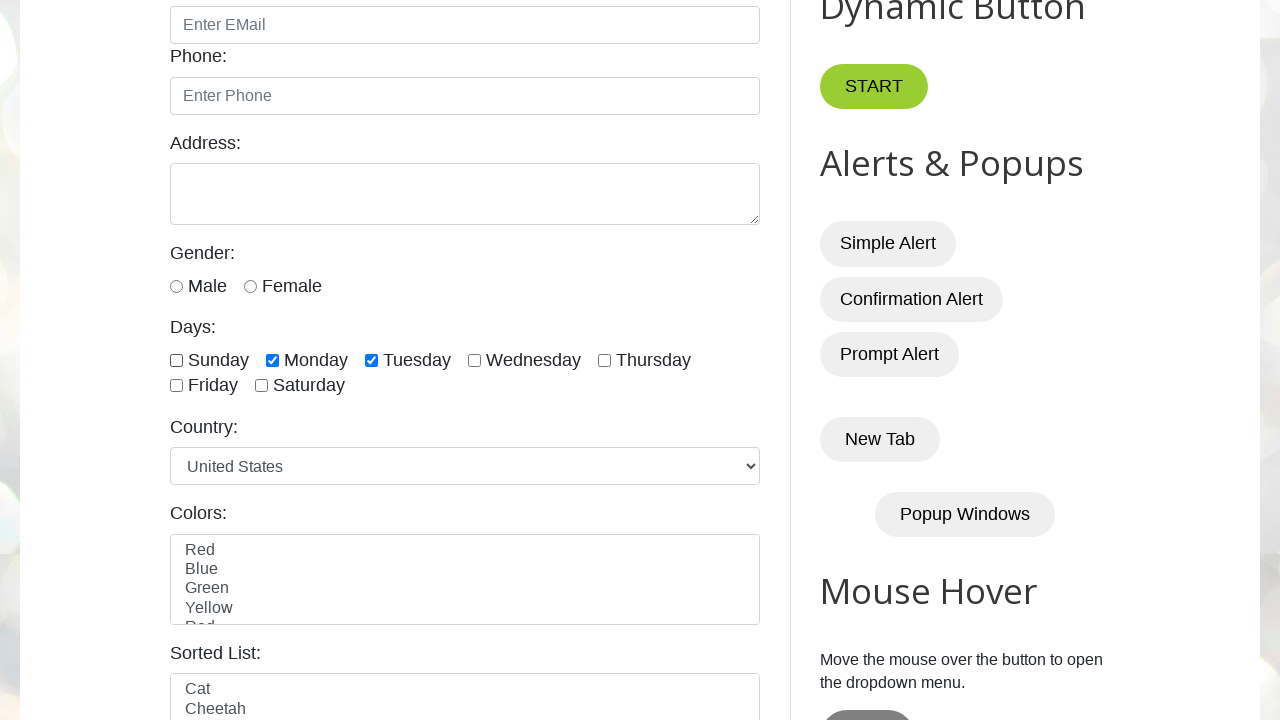

Unselected a checked checkbox at (272, 360) on xpath=//input[@class='form-check-input' and @type='checkbox'] >> nth=1
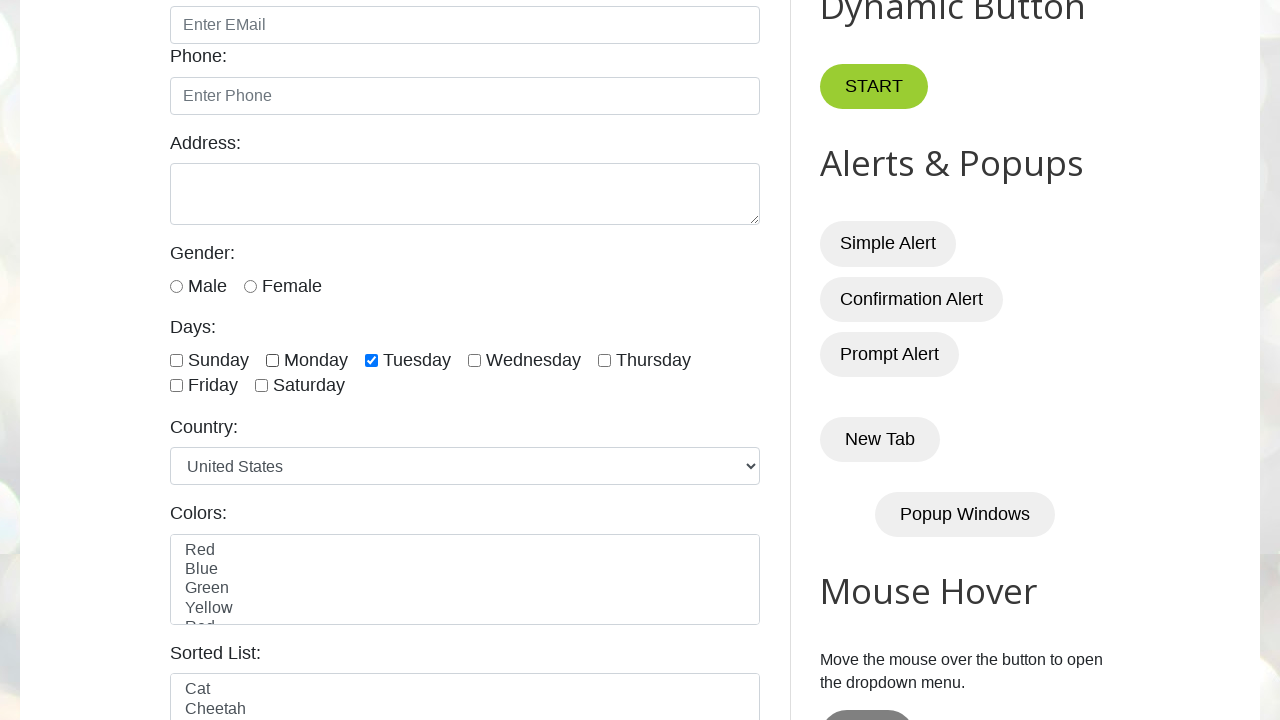

Unselected a checked checkbox at (372, 360) on xpath=//input[@class='form-check-input' and @type='checkbox'] >> nth=2
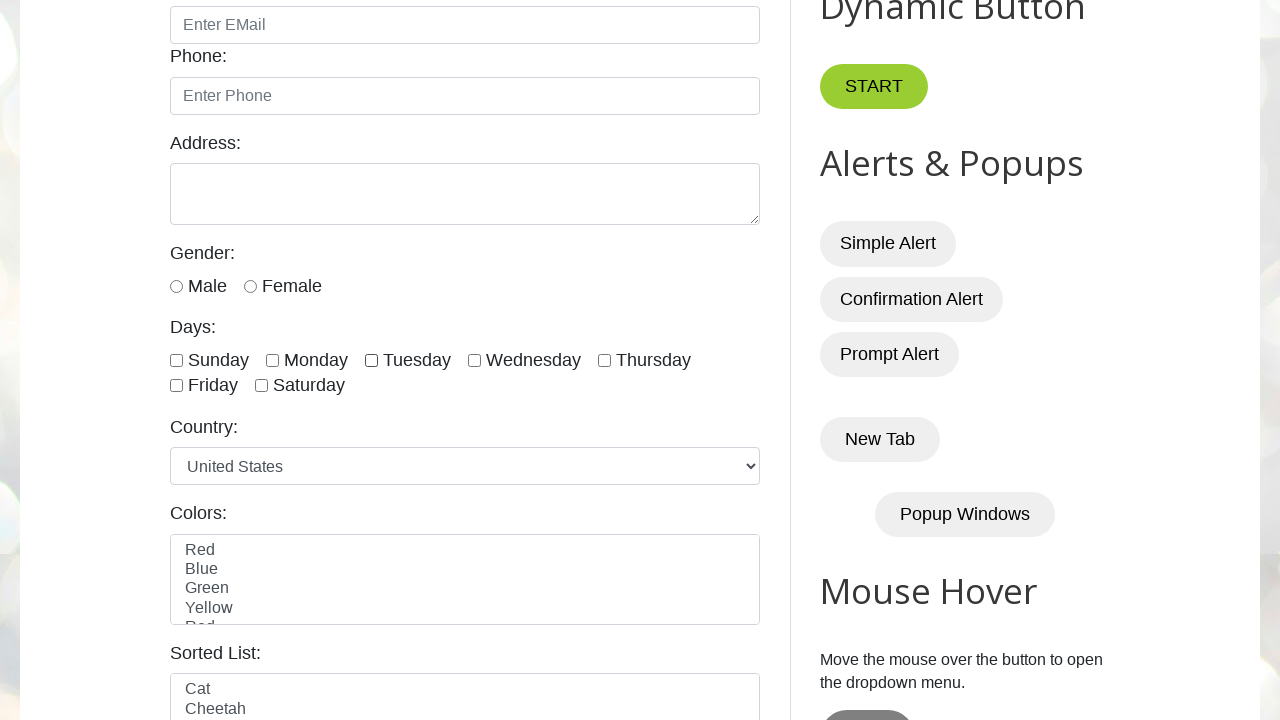

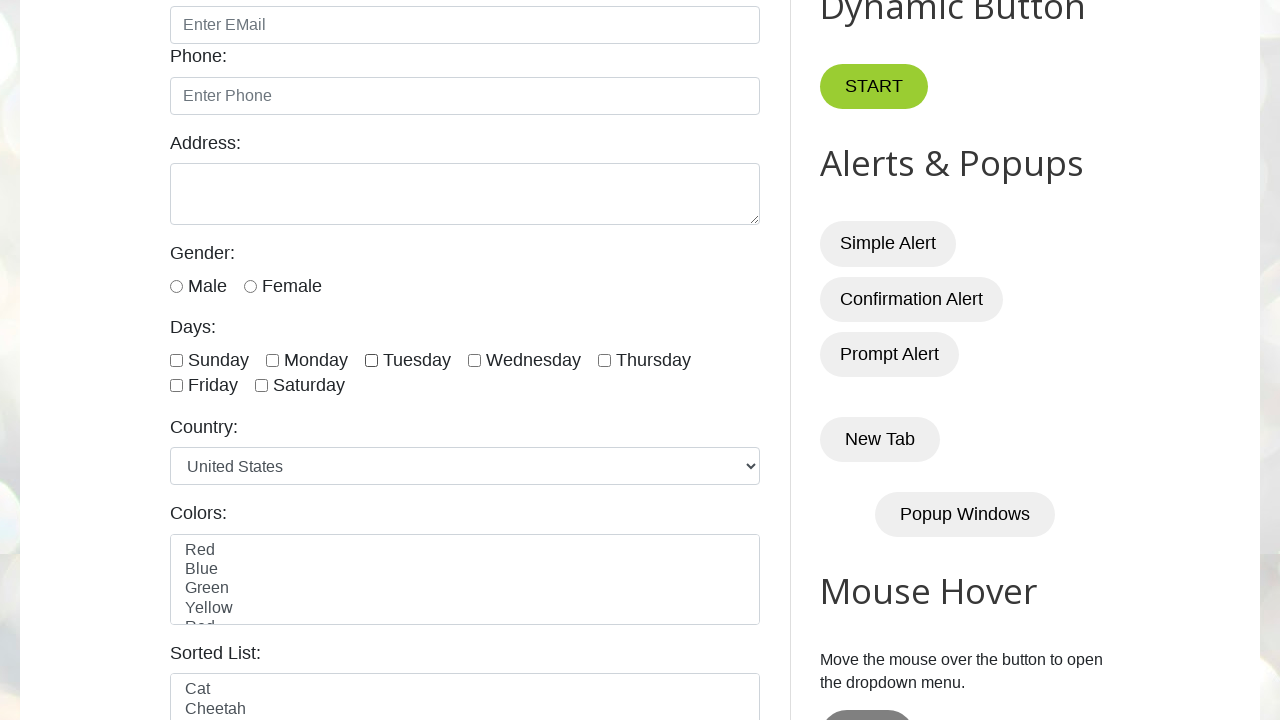